Tests the datepicker functionality by entering a date value and pressing Enter to confirm the selection

Starting URL: https://formy-project.herokuapp.com/datepicker

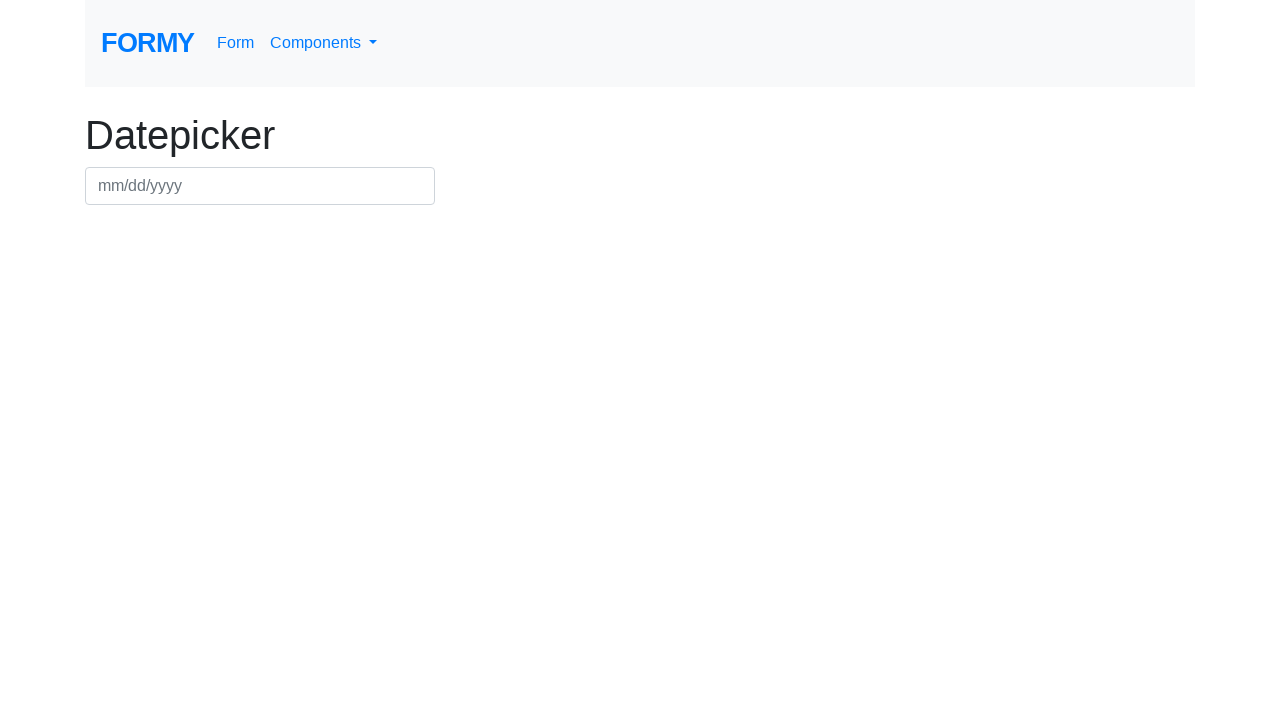

Filled datepicker field with date '15.03.2024' on #datepicker
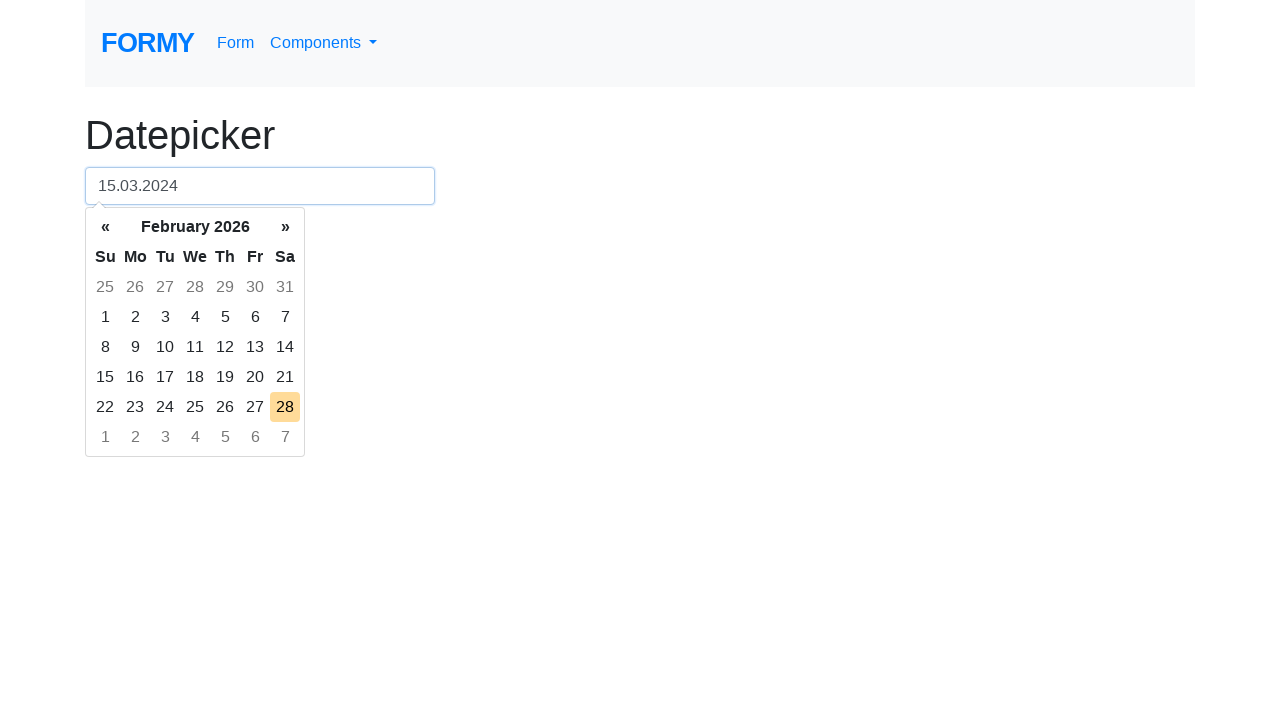

Pressed Enter to confirm the date selection on #datepicker
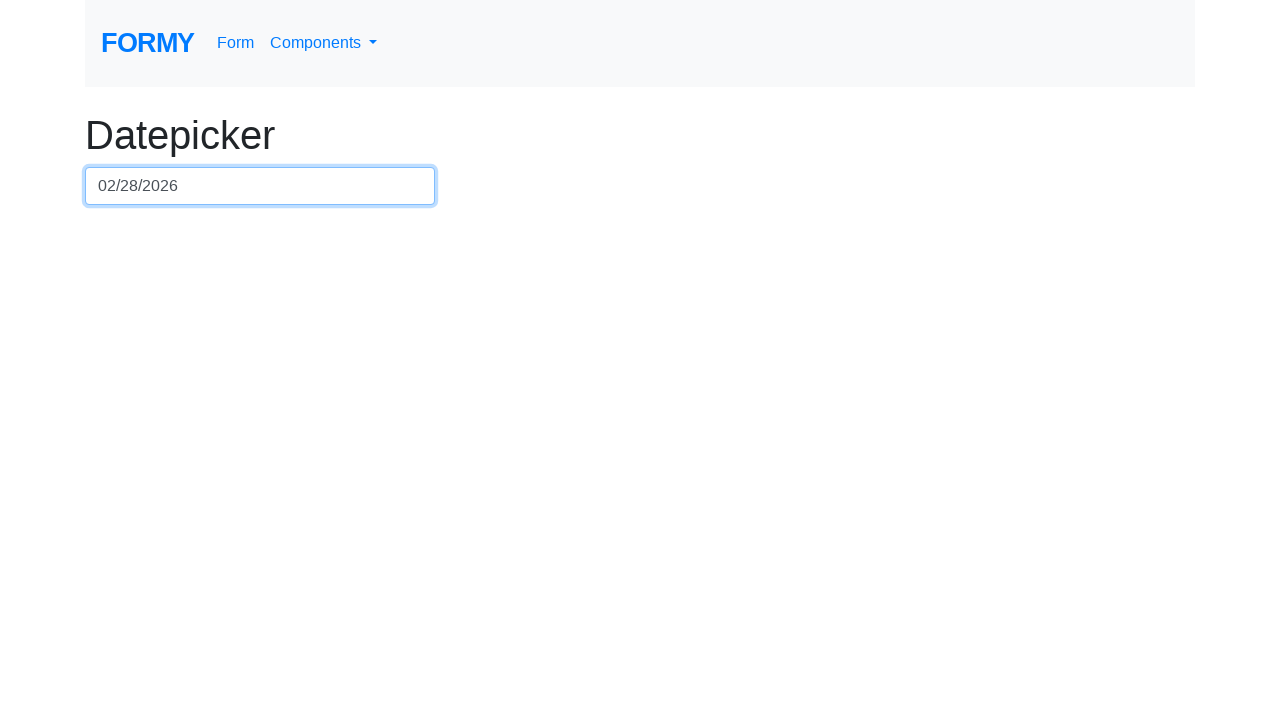

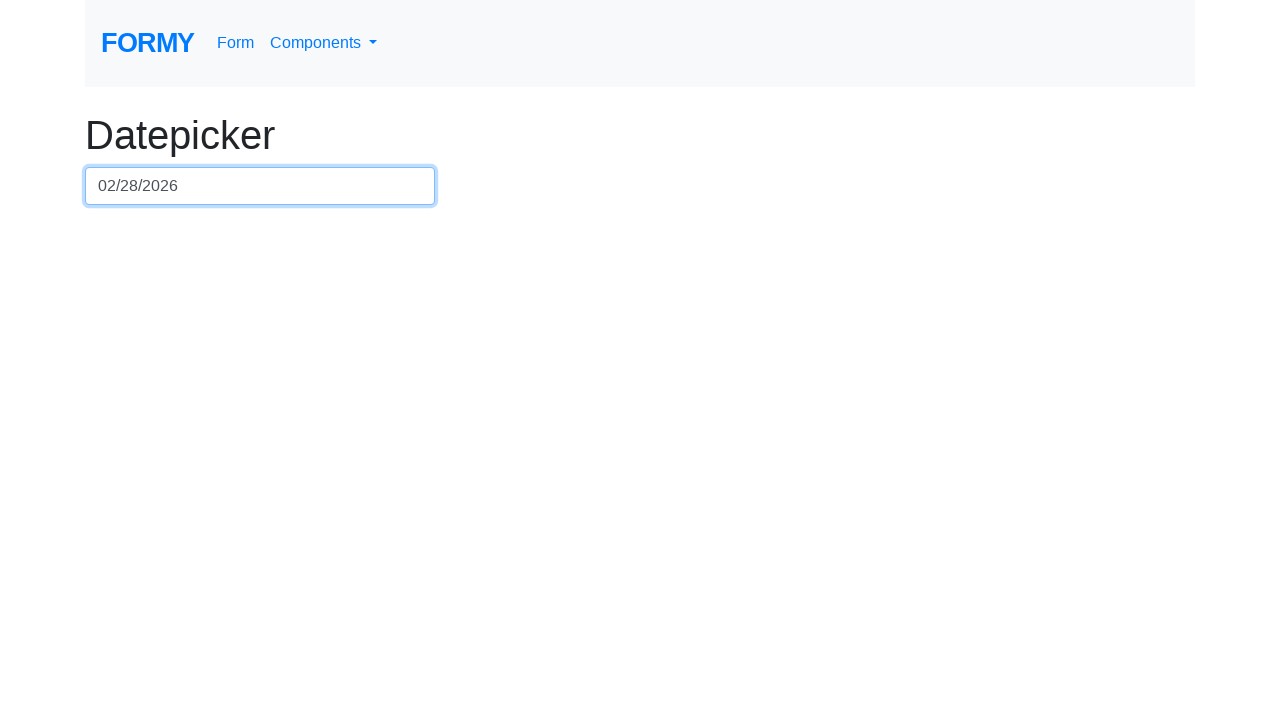